Tests the random number guessing game by selecting Demo mode, rolling dice, entering invalid input (non-numeric string), and verifying the error message.

Starting URL: https://testsheepnz.github.io/random-number.html

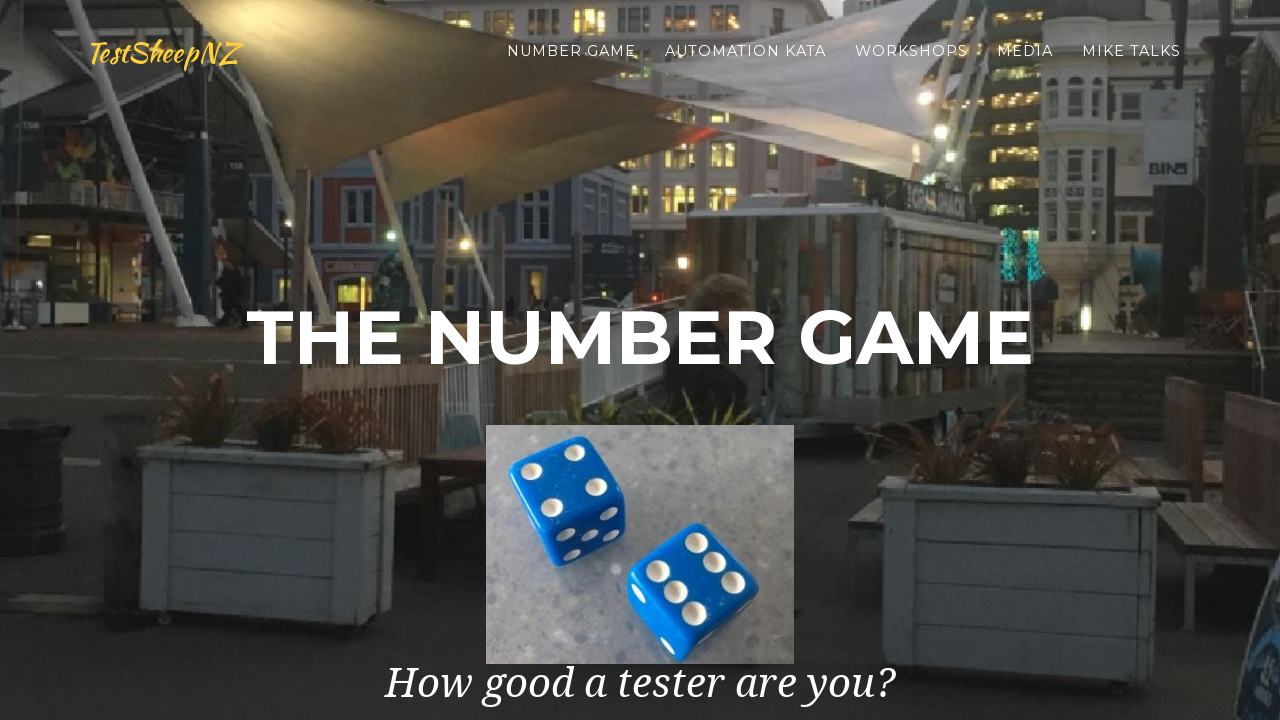

Scrolled to build ID element for visibility
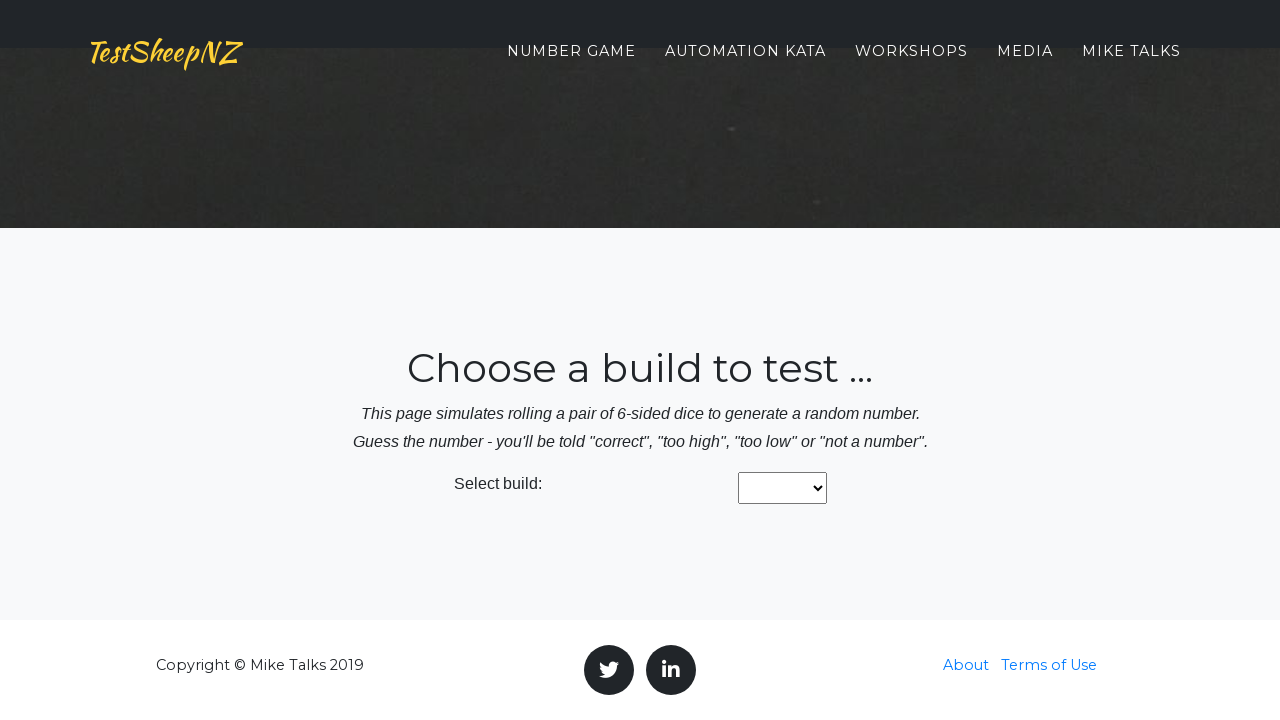

Selected Demo mode from dropdown on #buildNumber
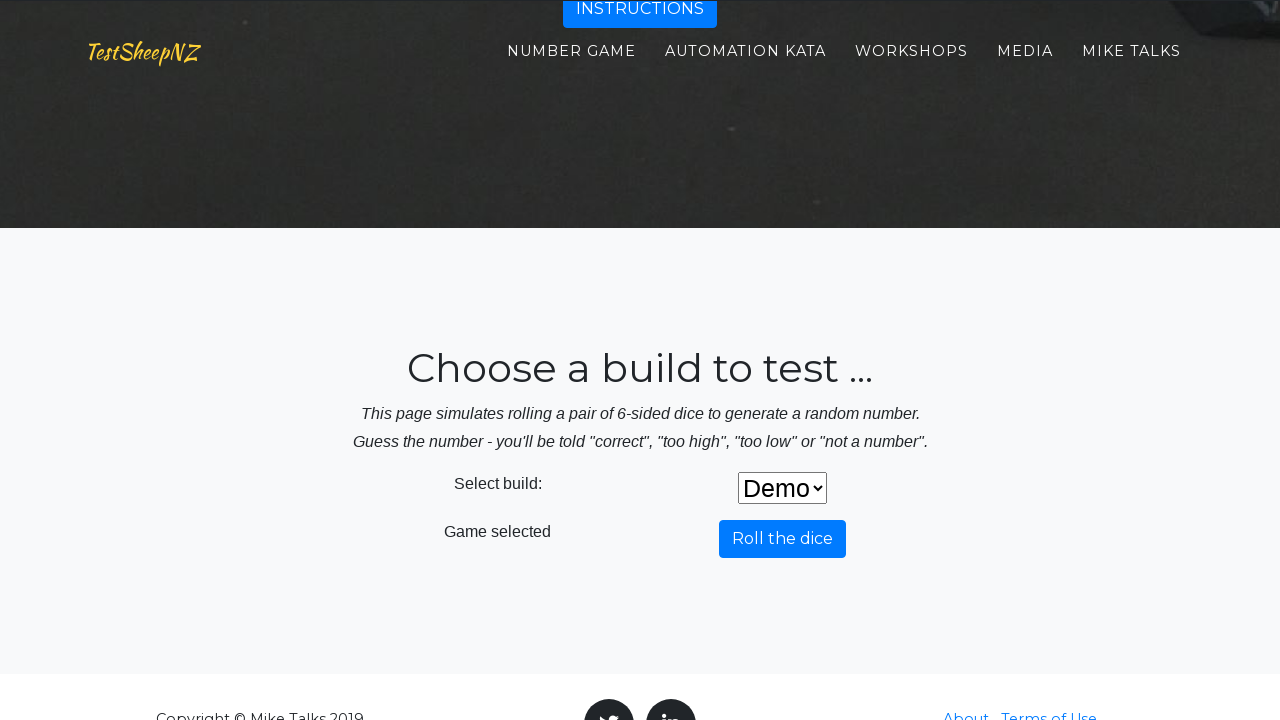

Clicked roll dice button at (782, 539) on #rollDiceButton
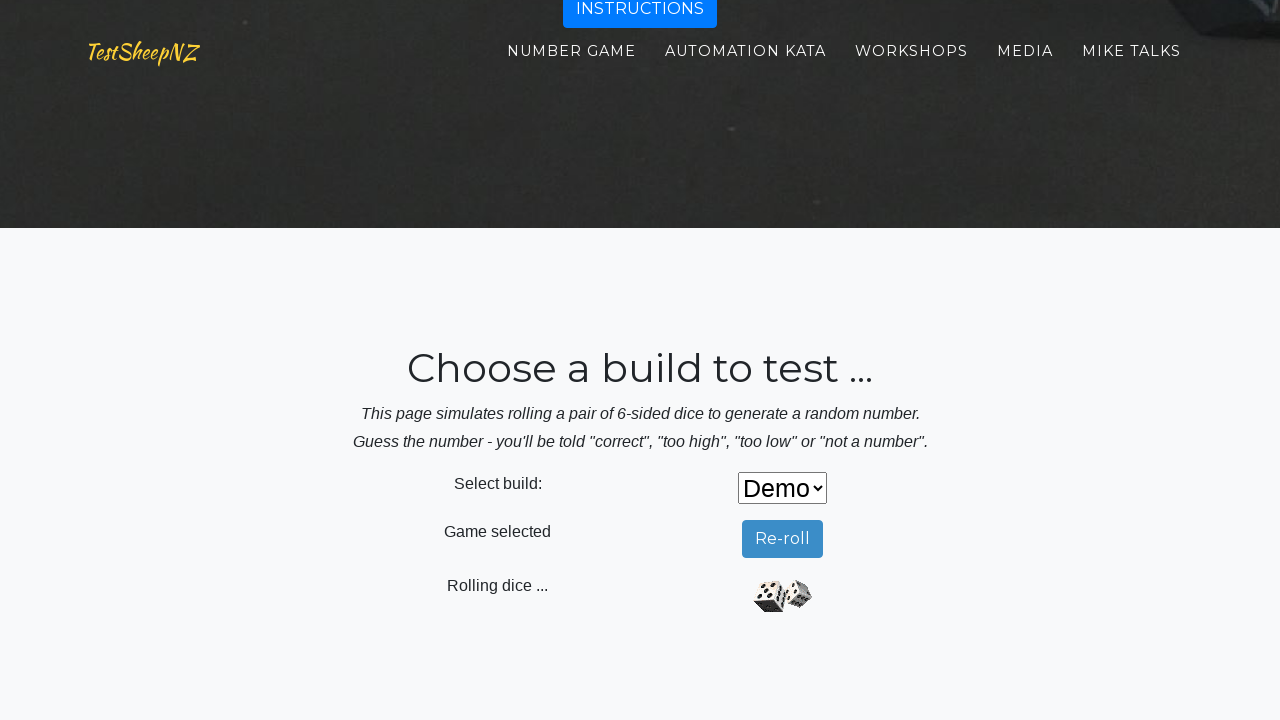

Number guess input field became visible
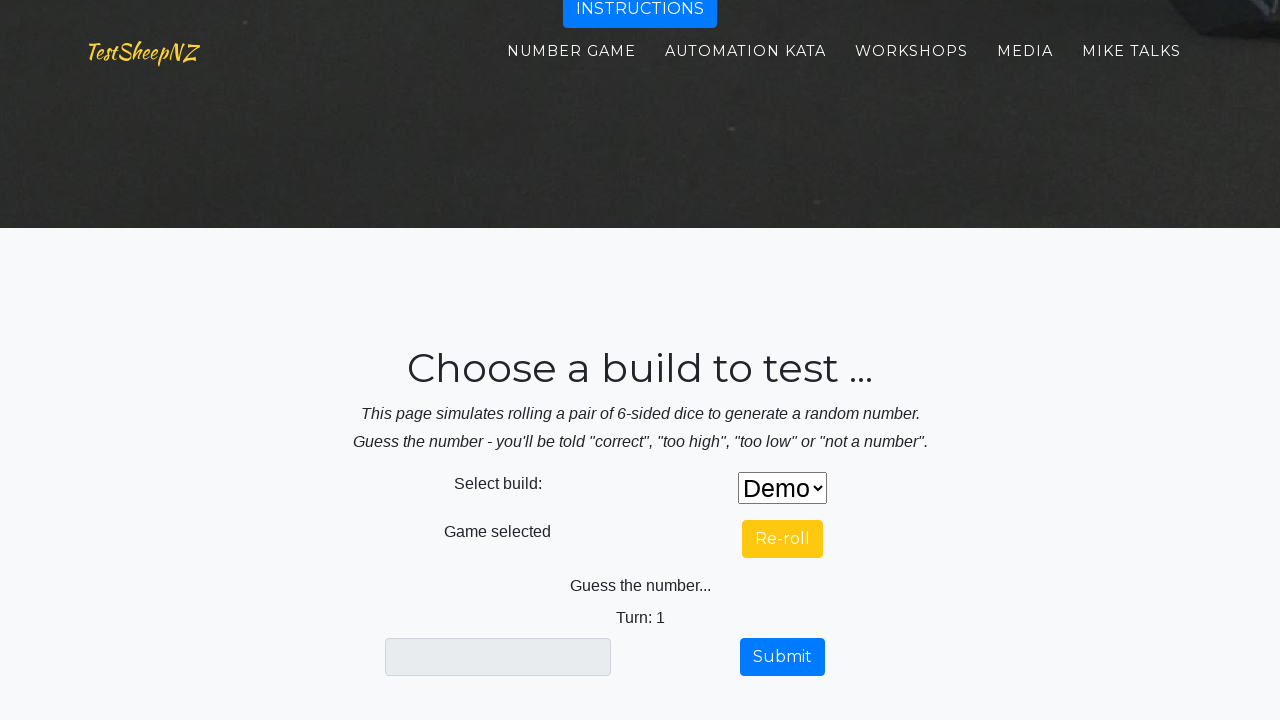

Entered non-numeric string 'string' in number guess field on #numberGuess
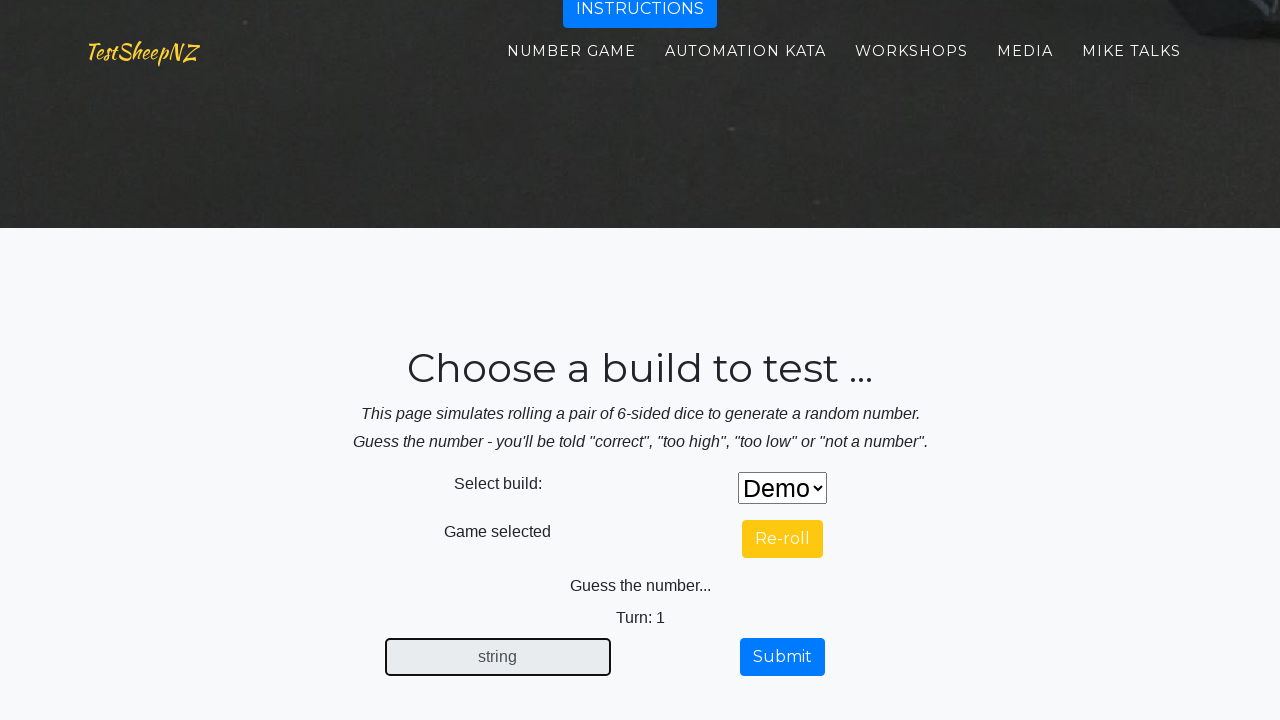

Clicked submit button at (782, 657) on #submitButton
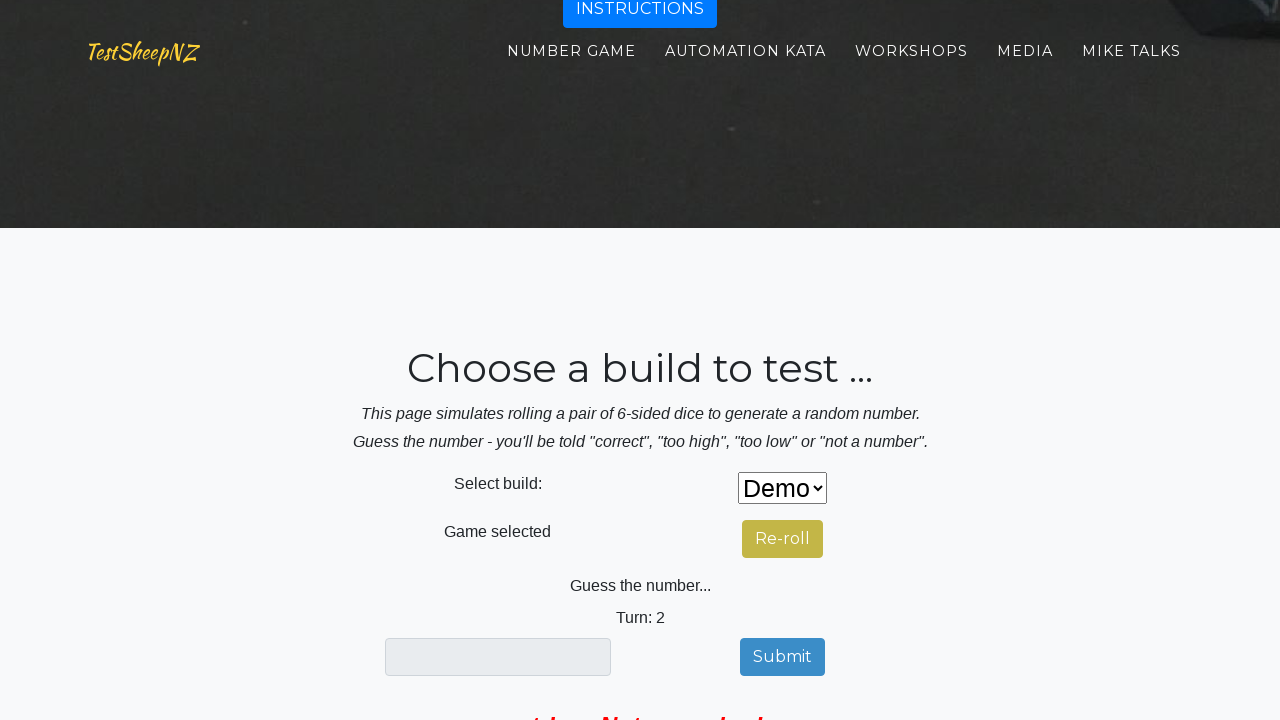

Error message 'string: Not a number!' appeared in feedback label
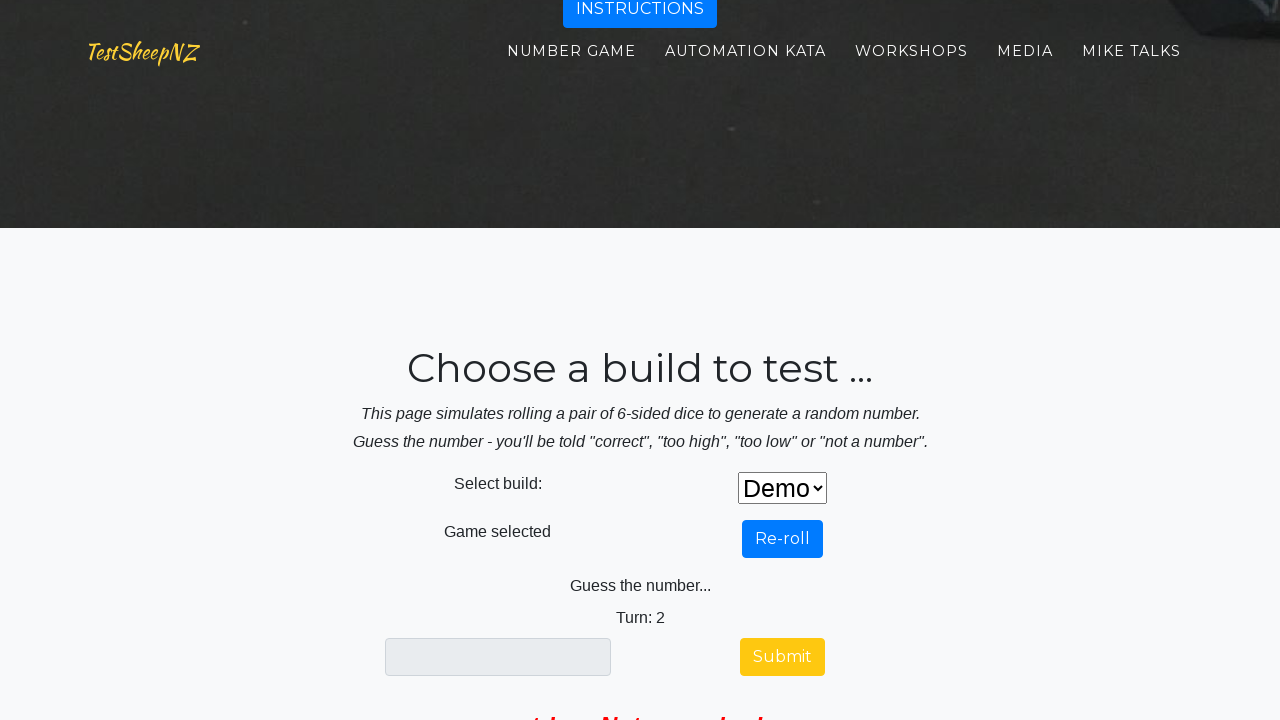

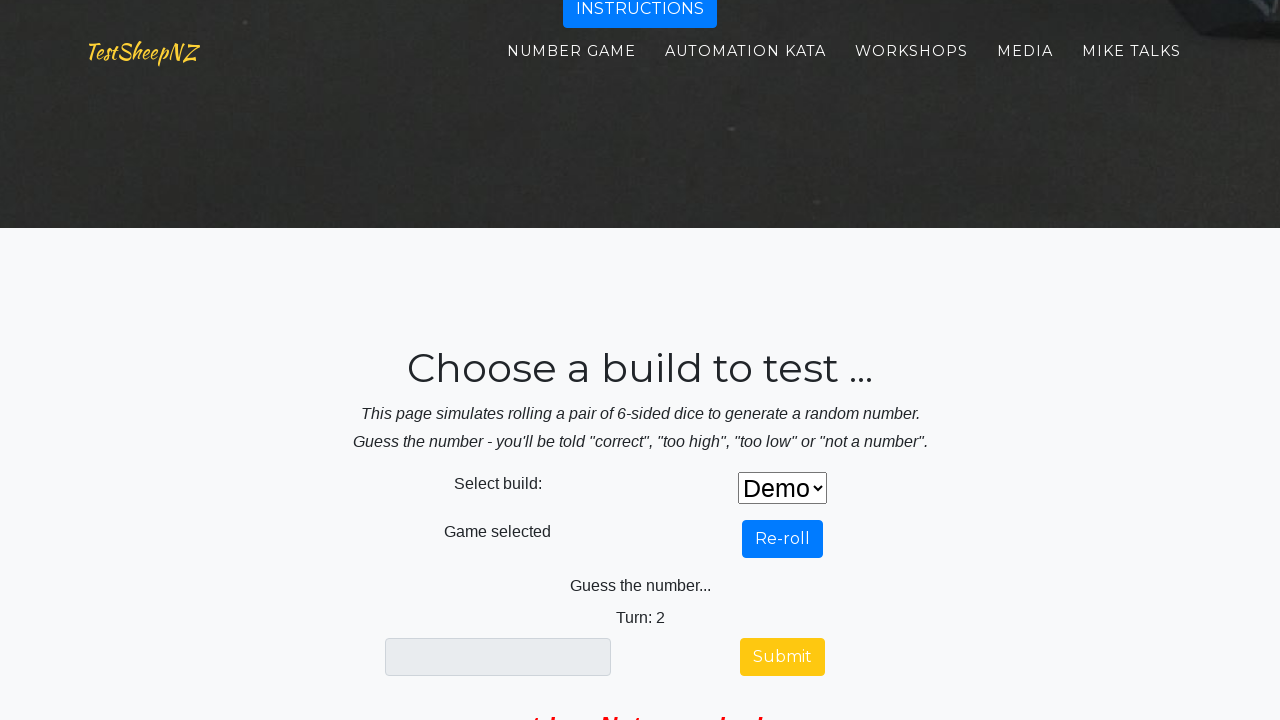